Tests a practice e-commerce form by checking a checkbox, selecting a radio button, filling a password field, submitting the form, navigating to the shop, and adding an iPhone X to cart

Starting URL: https://rahulshettyacademy.com/angularpractice/

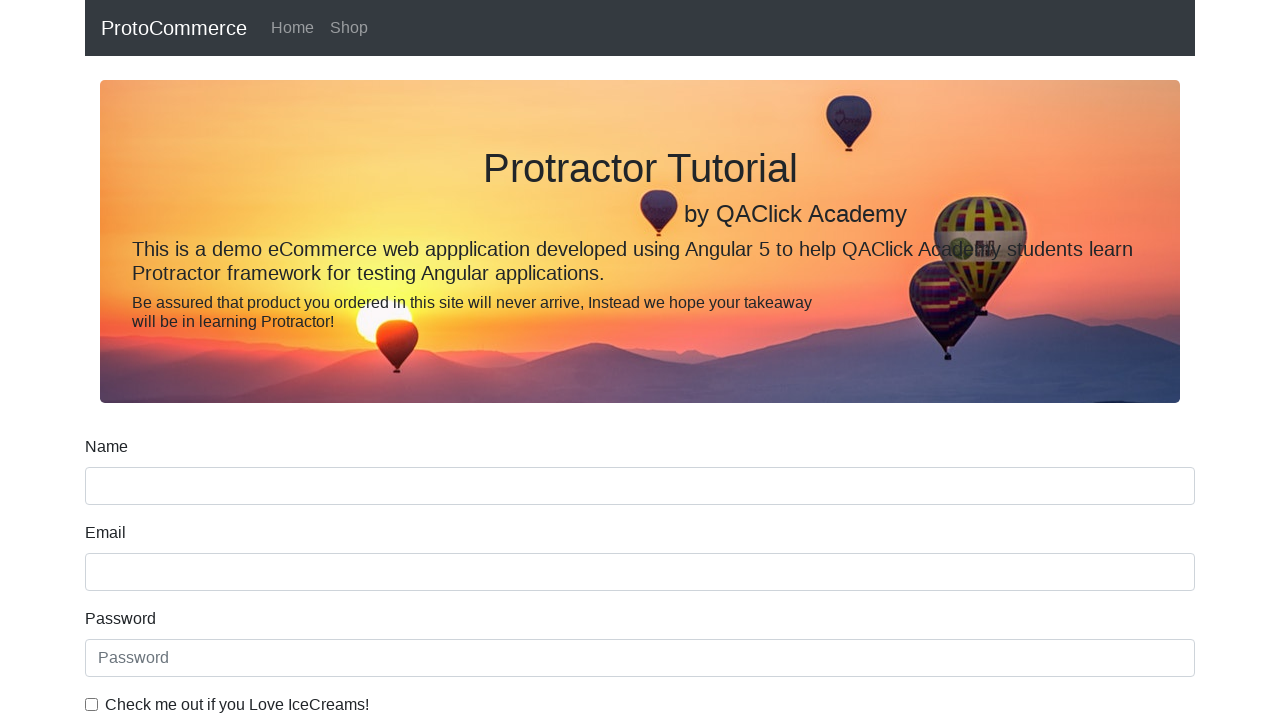

Checked the ice cream checkbox at (92, 704) on internal:label="Check me out if you Love IceCreams!"i
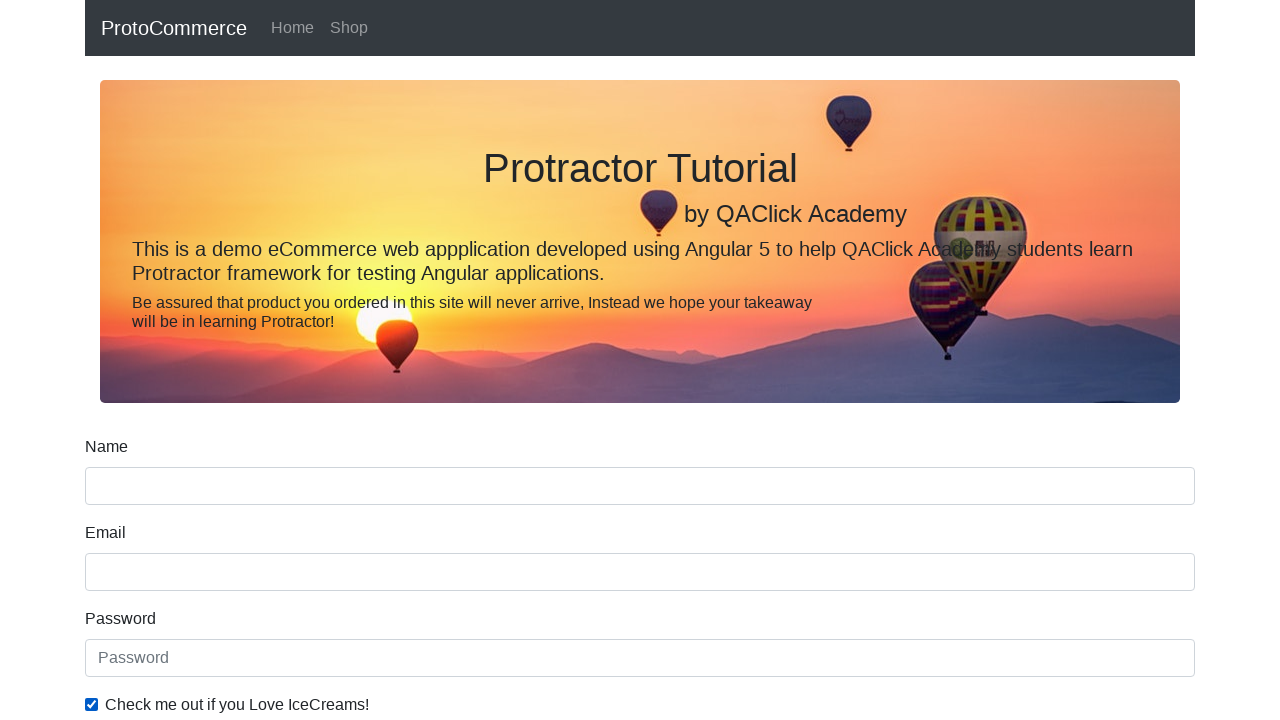

Selected Student radio button at (238, 360) on internal:label="Student"i
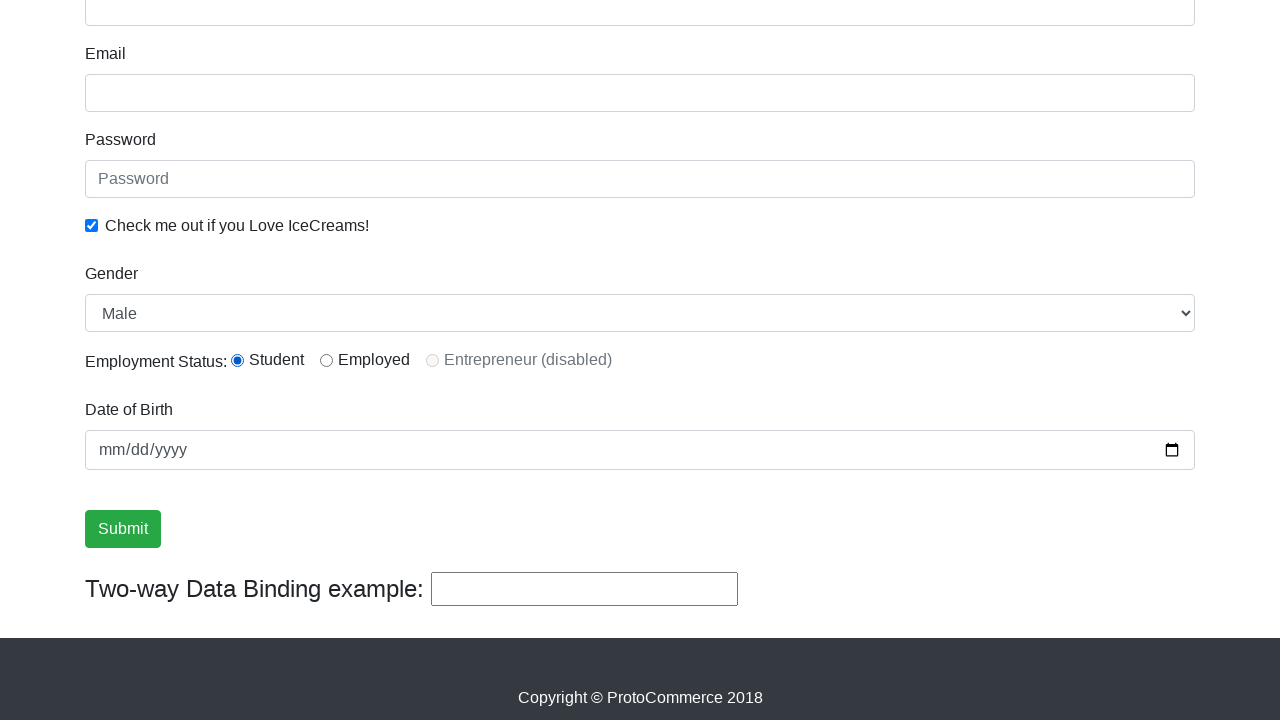

Filled password field with '12345678' on internal:attr=[placeholder="Password"i]
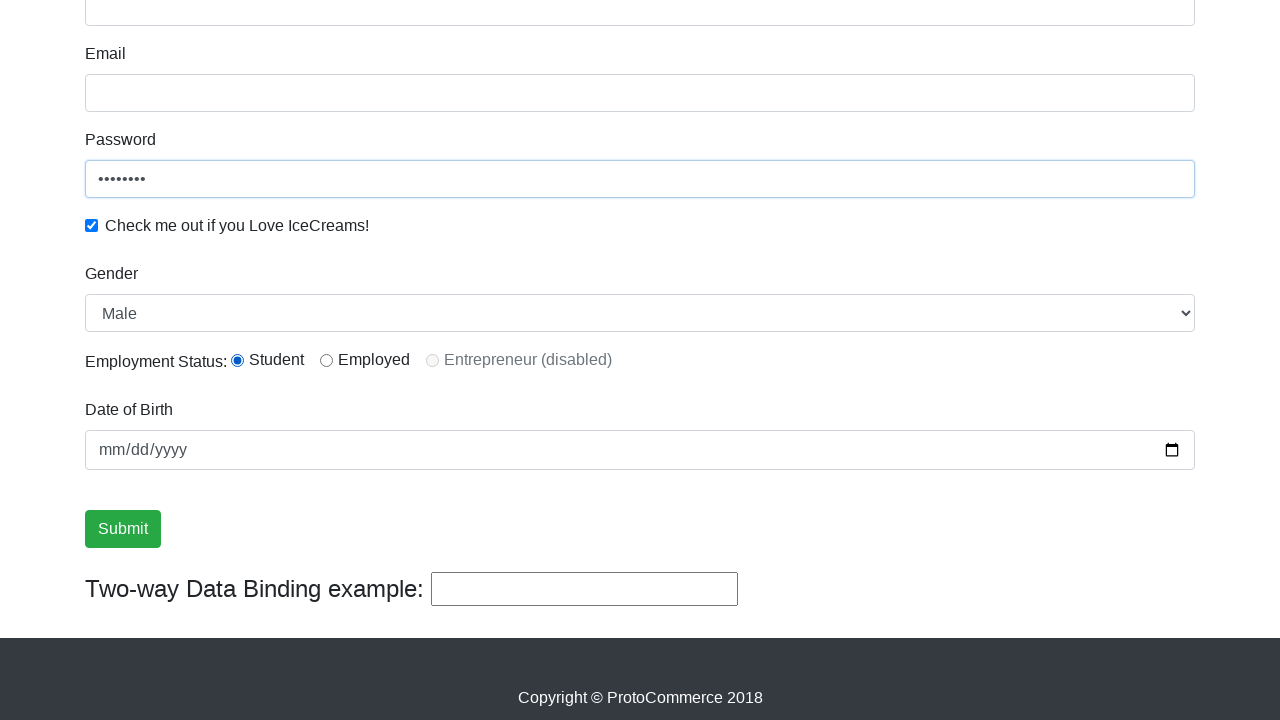

Clicked Submit button to submit the form at (123, 529) on internal:role=button[name="Submit"i]
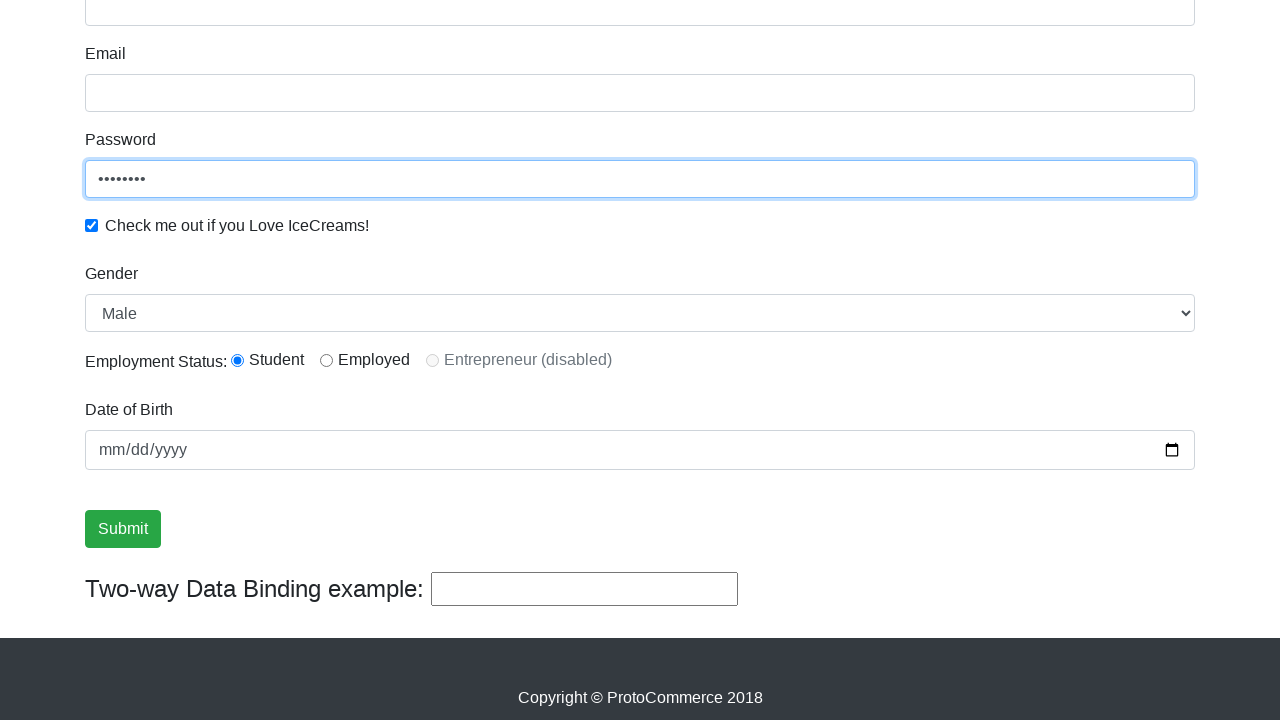

Navigated to the Shop page at (349, 28) on internal:role=link[name="Shop"i]
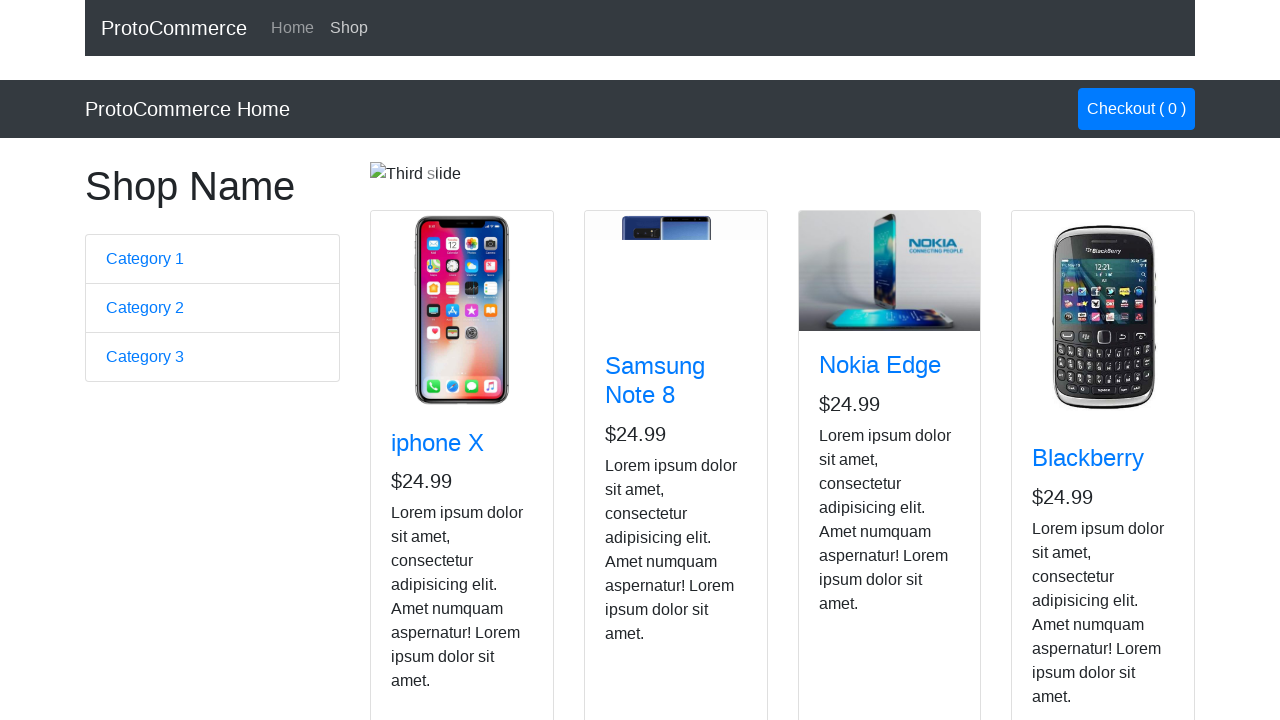

Added iPhone X to cart at (427, 528) on app-card >> internal:has-text="iphone X"i >> internal:role=button[name="Add"i]
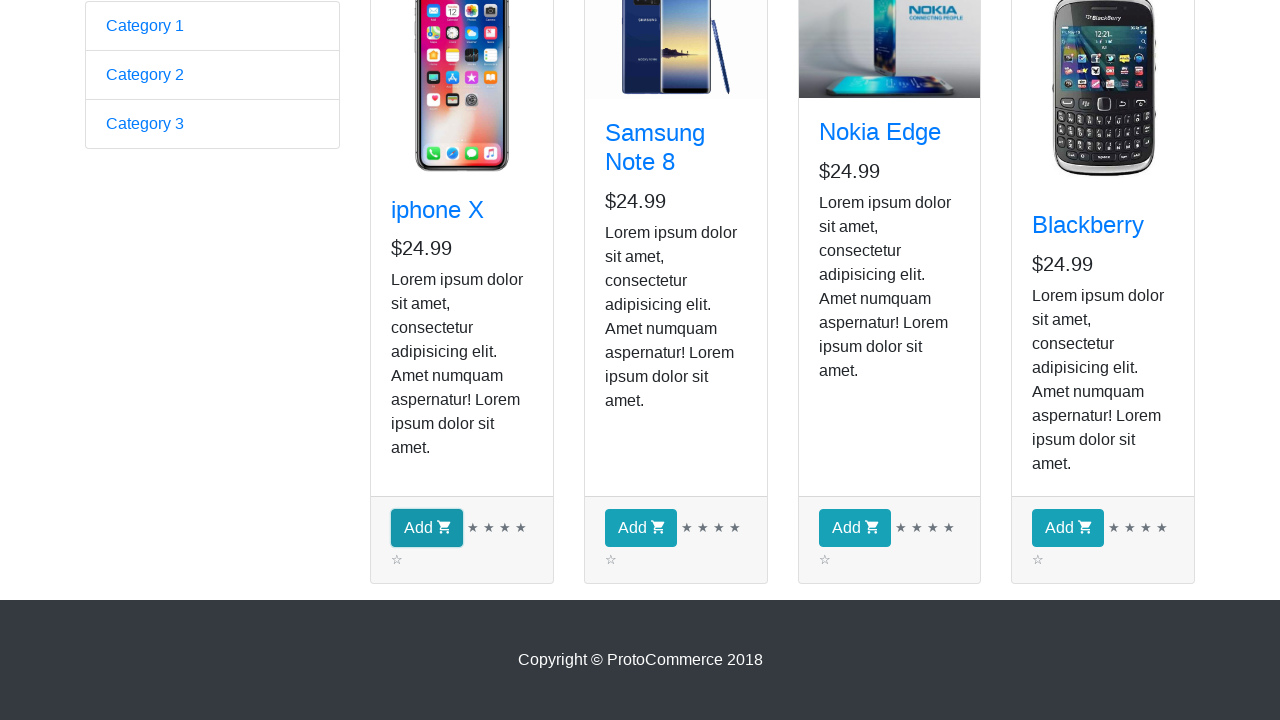

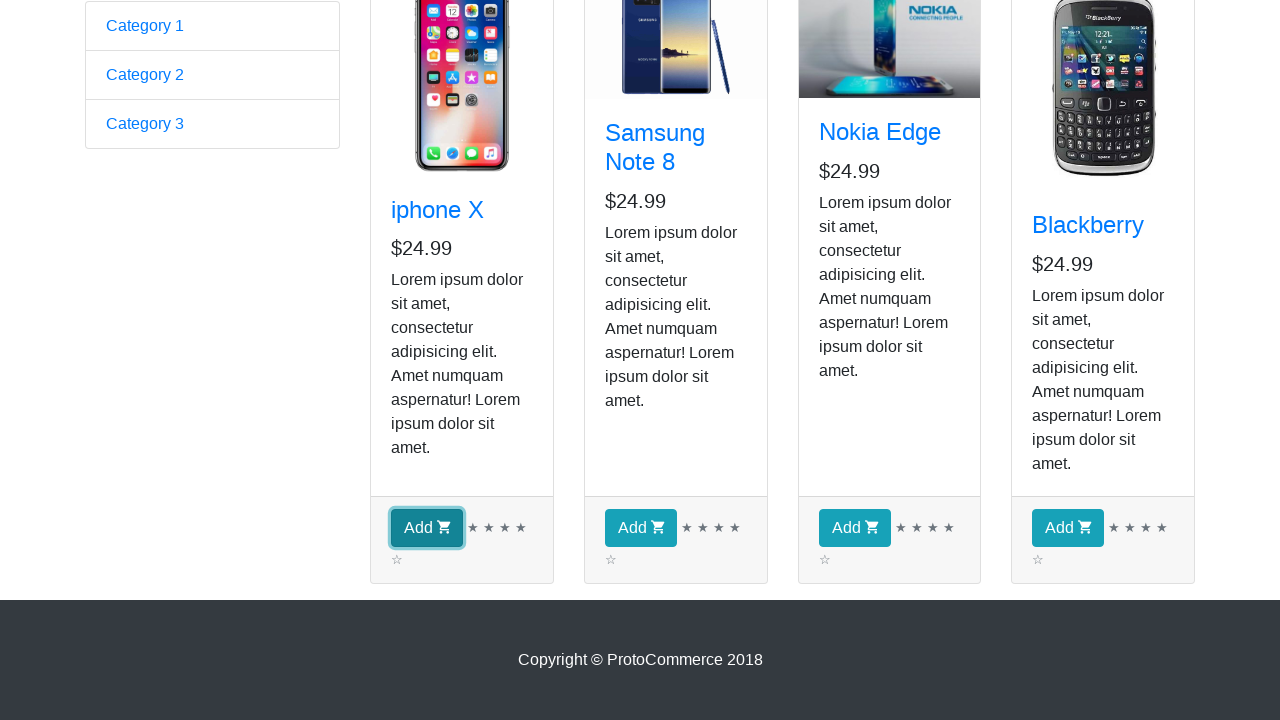